Tests autocomplete dropdown functionality by typing a partial country name and selecting "United Arab Emirates" from the suggestions

Starting URL: https://rahulshettyacademy.com/AutomationPractice/

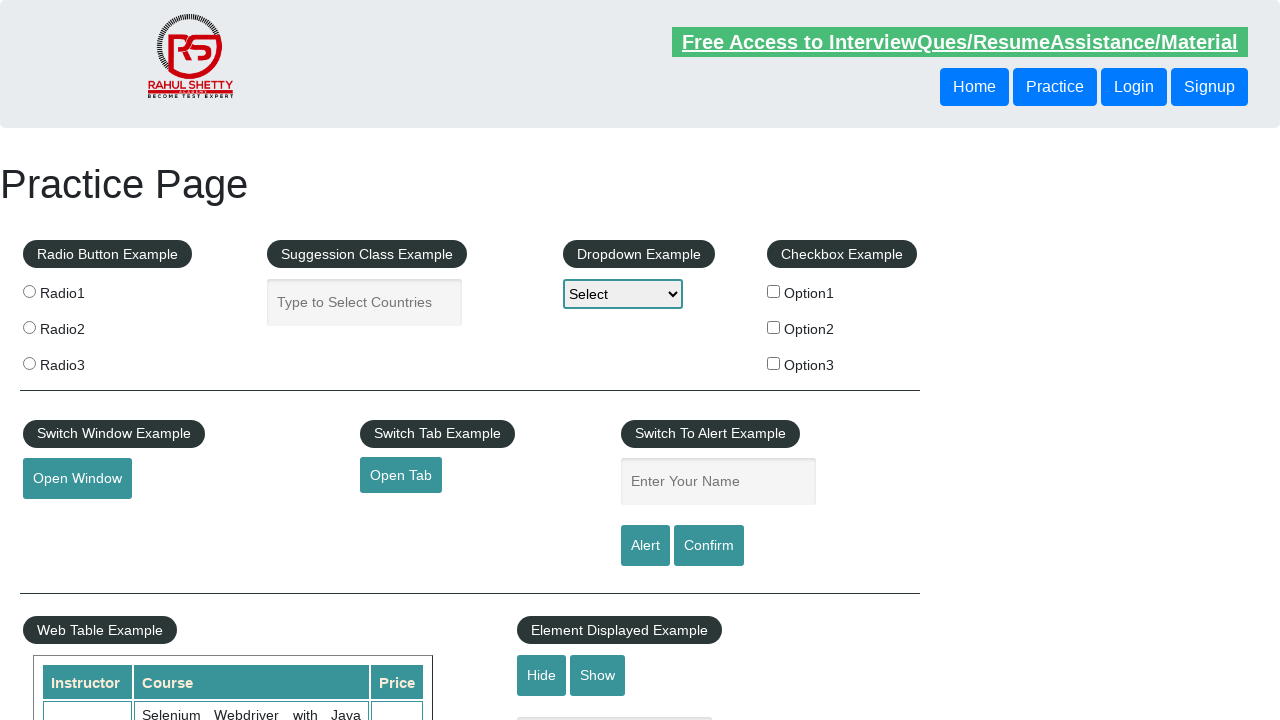

Typed 'uni' into autocomplete field to trigger suggestions on #autocomplete
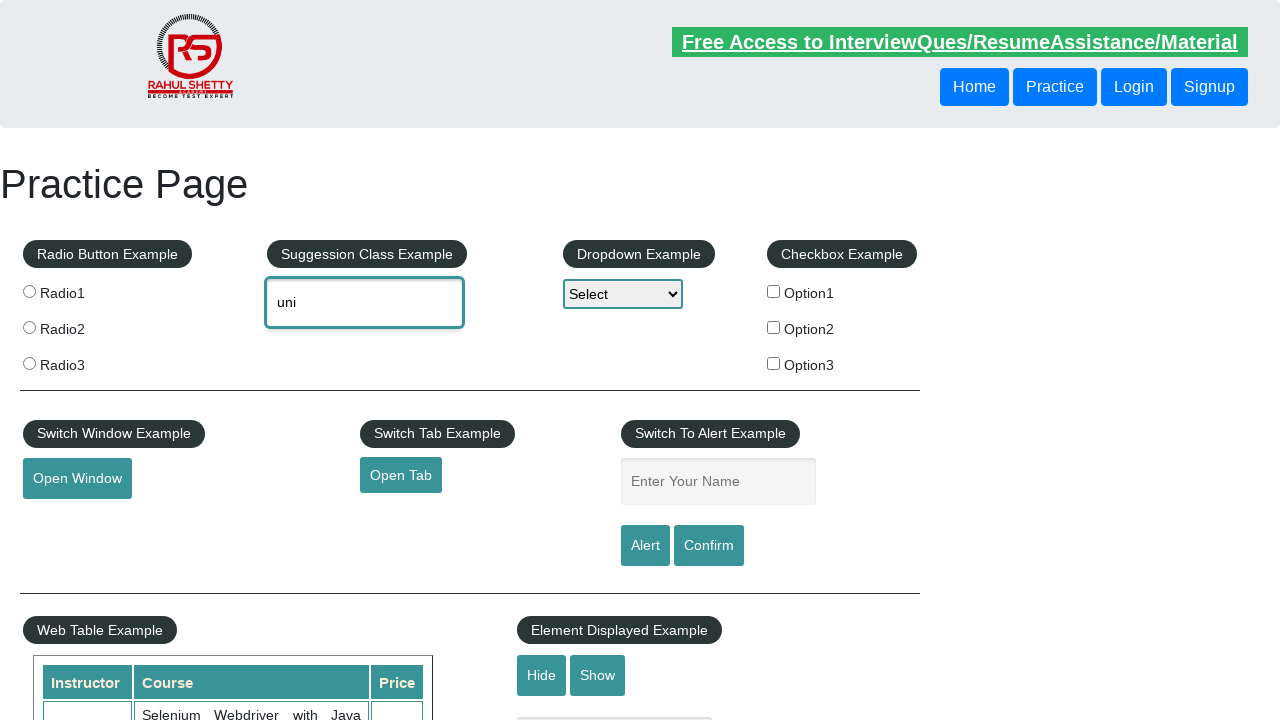

Autocomplete suggestions appeared
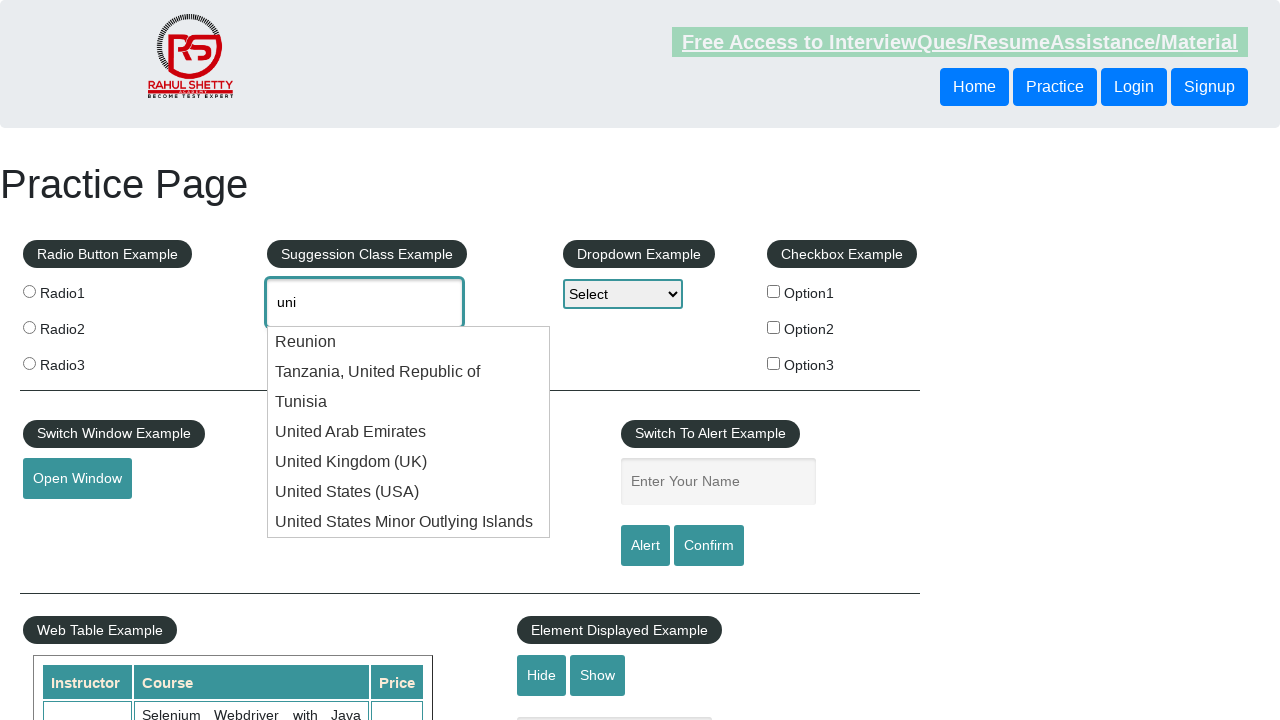

Selected 'United Arab Emirates' from the autocomplete dropdown at (409, 432) on .ui-menu-item:has-text('United Arab Emirates')
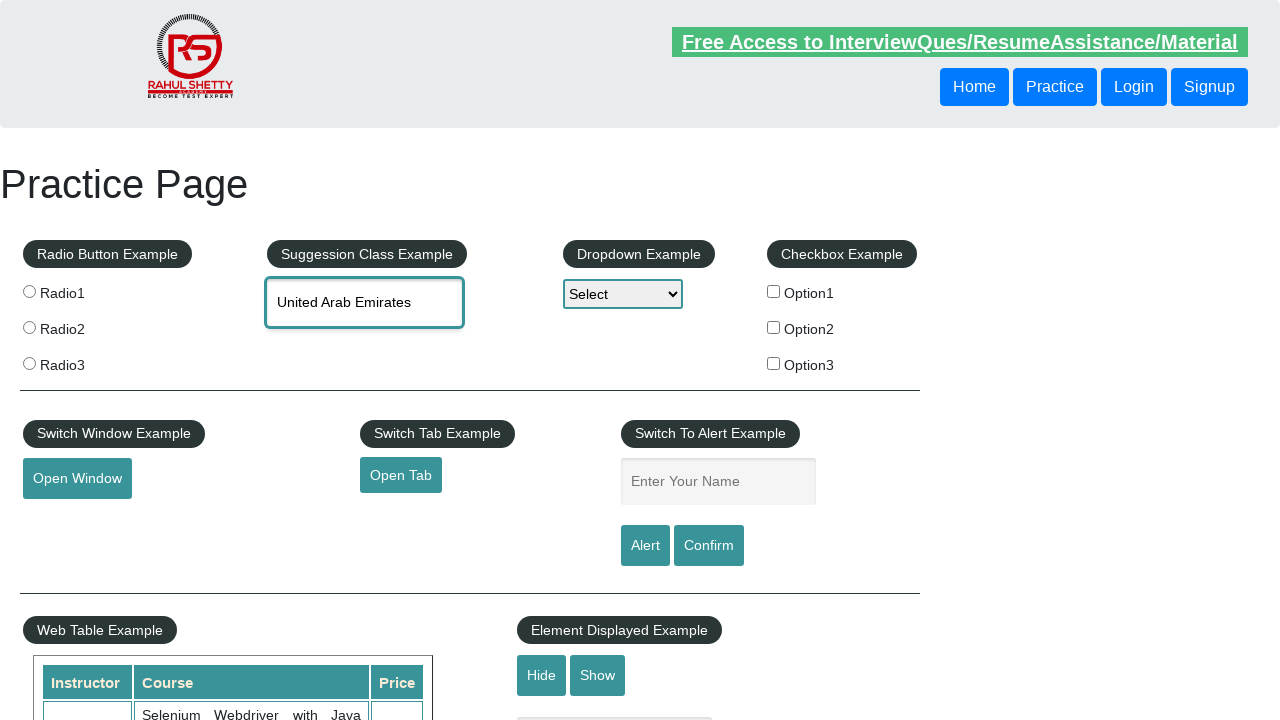

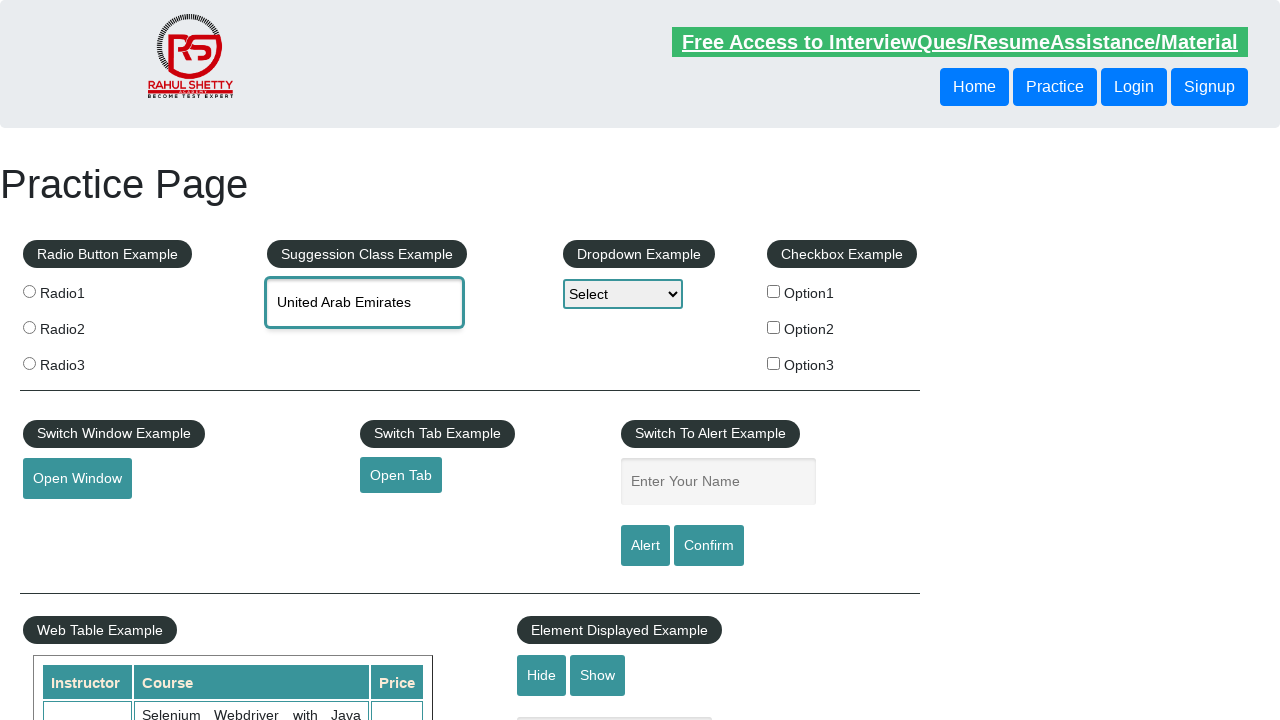